Tests JavaScript alert handling on demoqa.com by interacting with three types of alerts (simple alert, confirm dialog, and prompt dialog) - accepting, dismissing, and entering text as appropriate. The test then refreshes the page and repeats the alert interactions.

Starting URL: https://demoqa.com/alerts

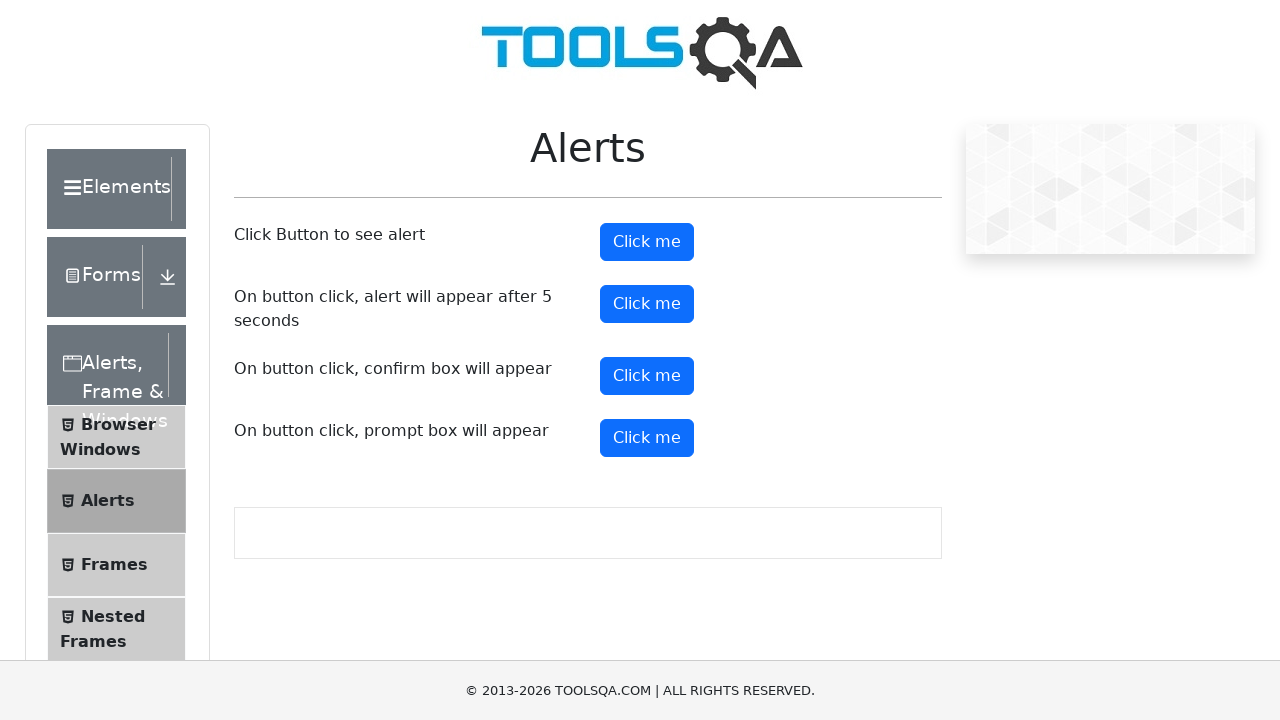

Clicked button to trigger simple JavaScript alert at (647, 242) on #alertButton
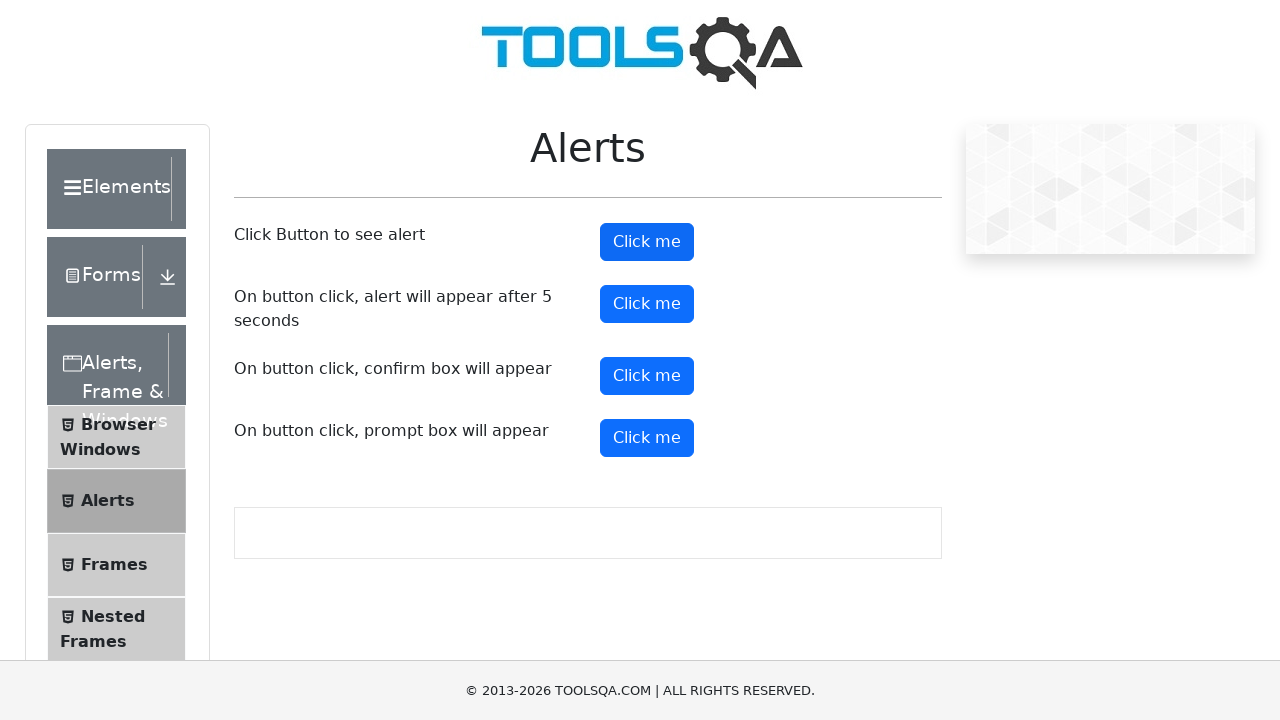

Set up dialog handler to accept alerts
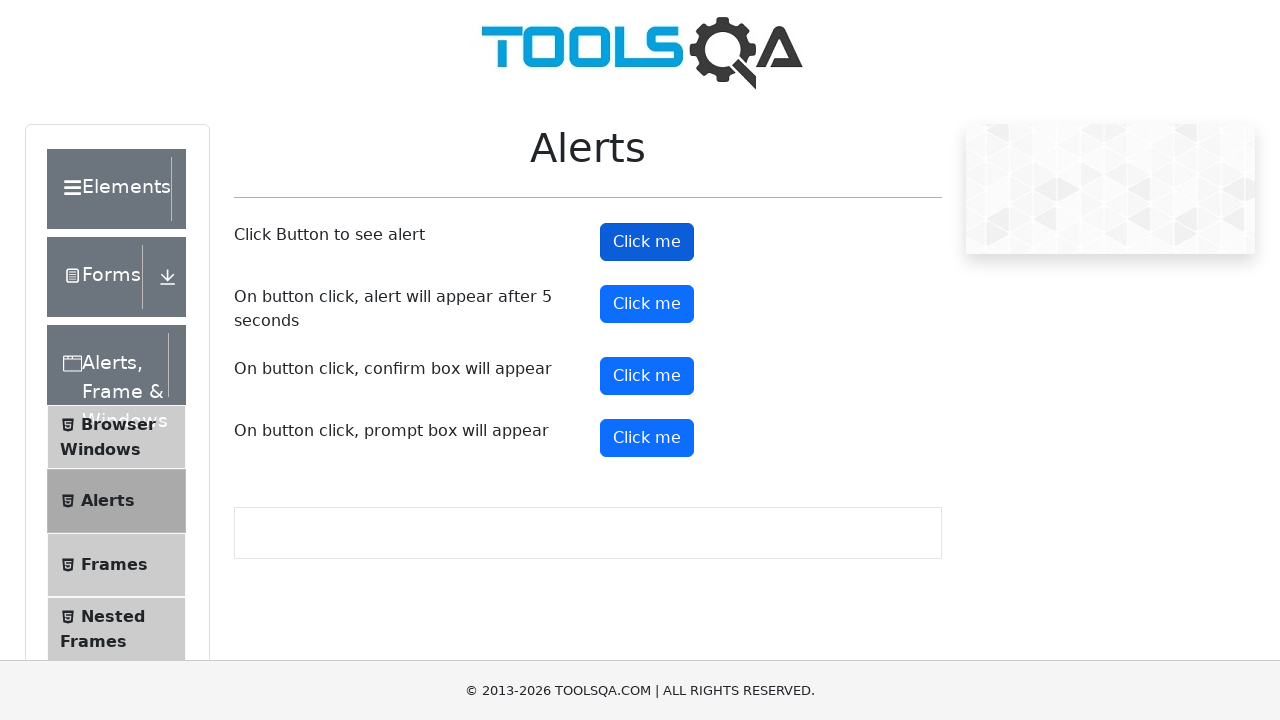

Waited 1 second after accepting simple alert
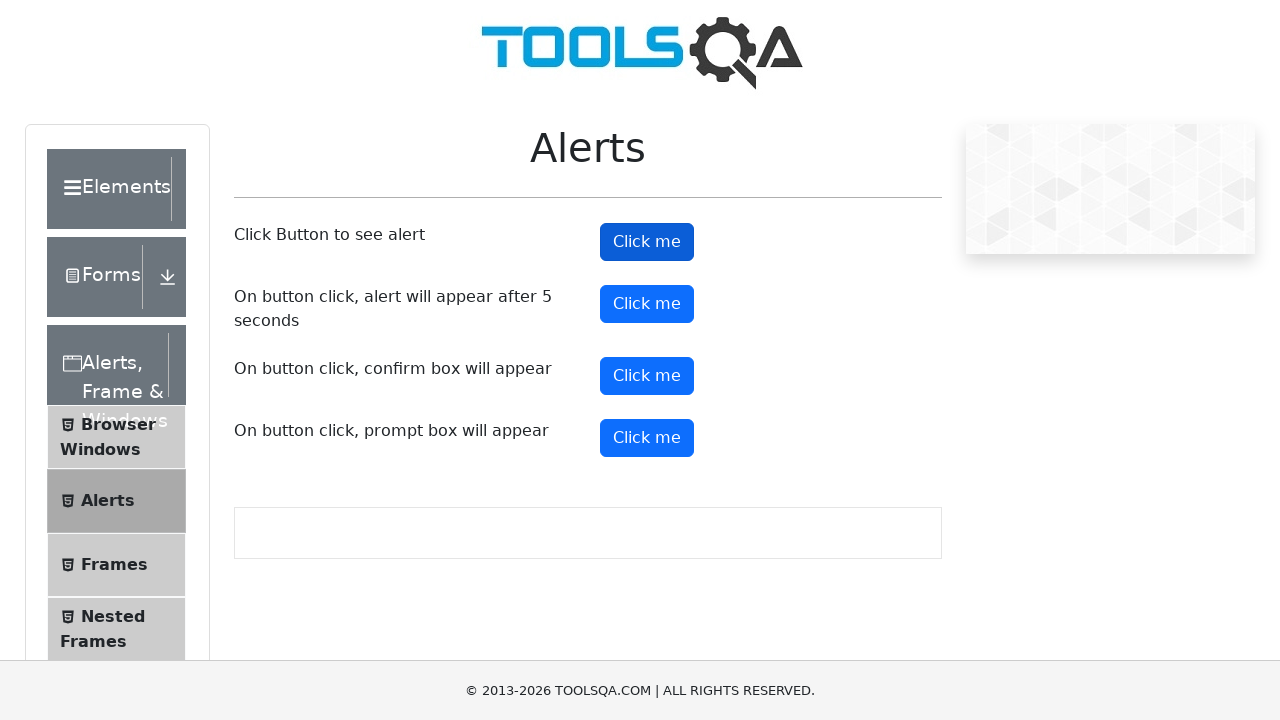

Set up dialog handler to dismiss confirm dialog
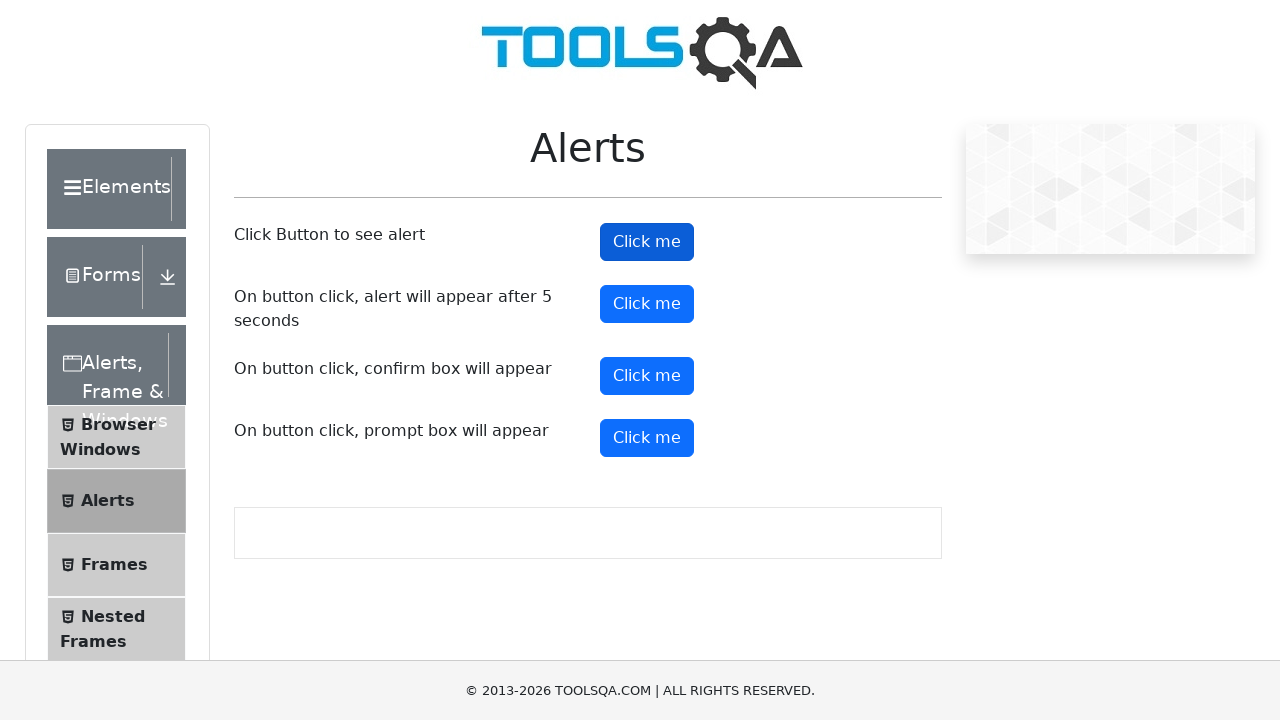

Clicked button to trigger confirm alert at (647, 376) on #confirmButton
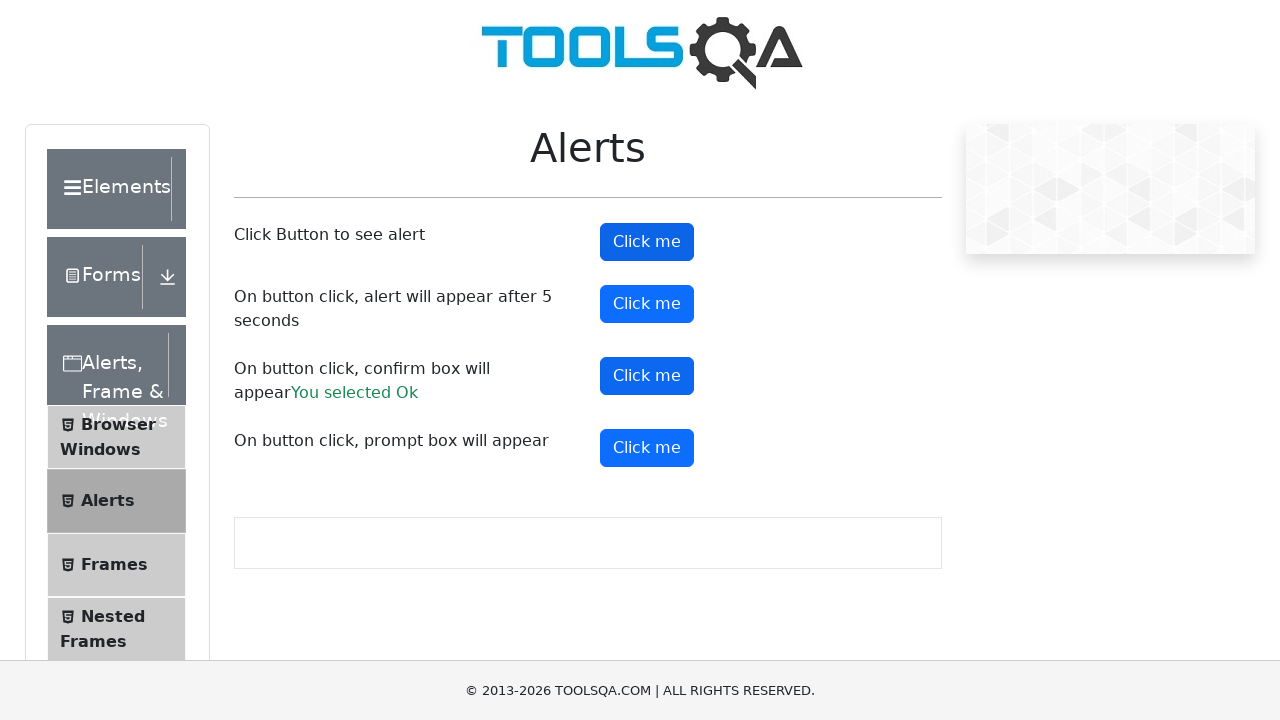

Waited 1 second after dismissing confirm dialog
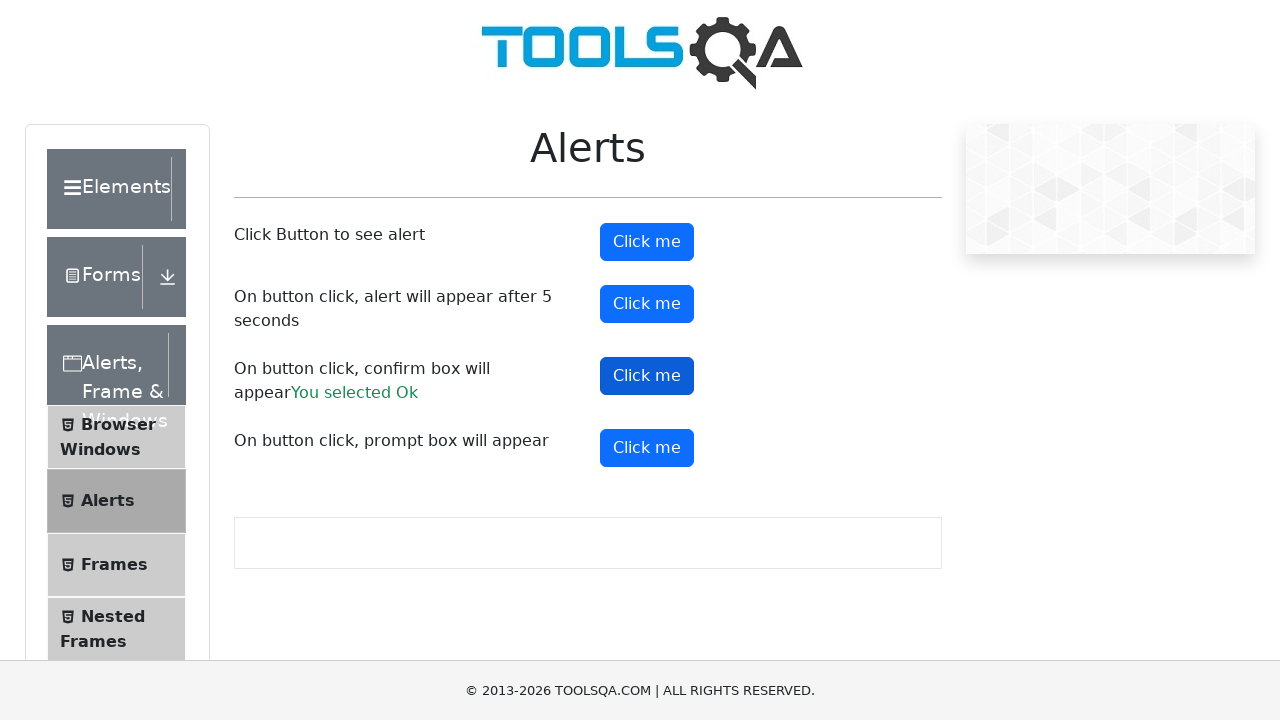

Set up dialog handler to accept prompt with text 'Welcome'
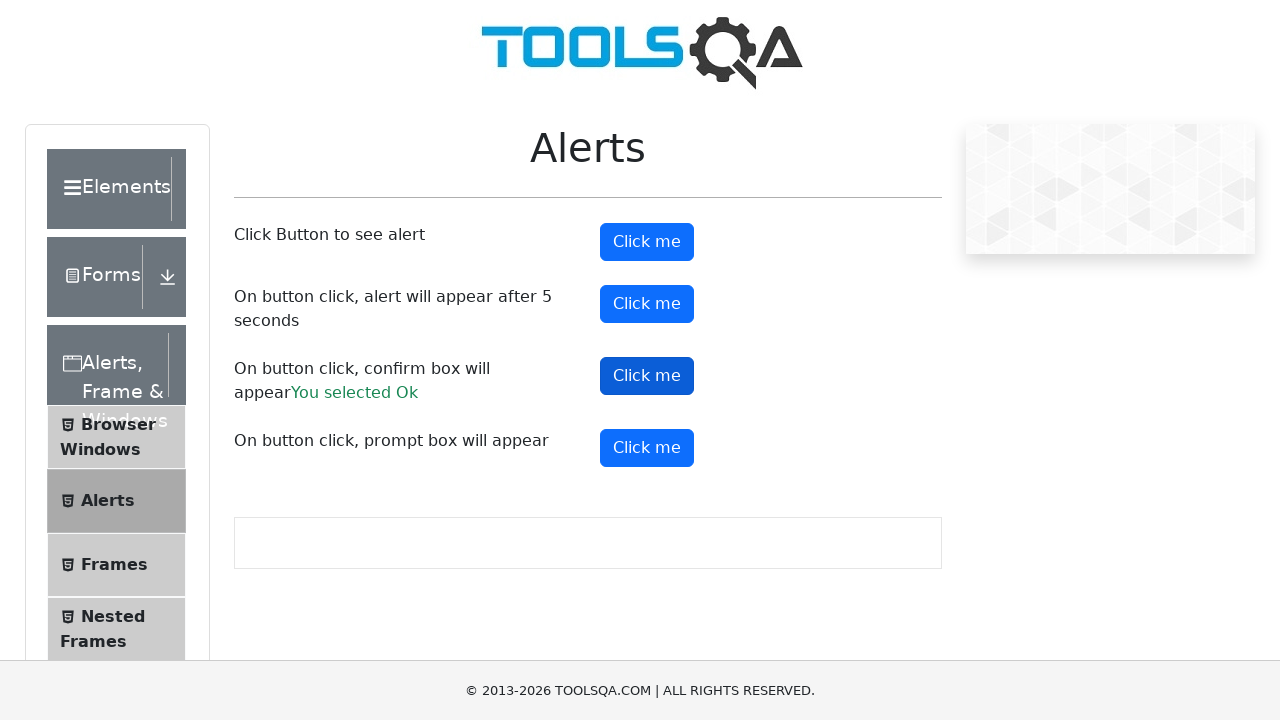

Clicked button to trigger prompt alert at (647, 448) on #promtButton
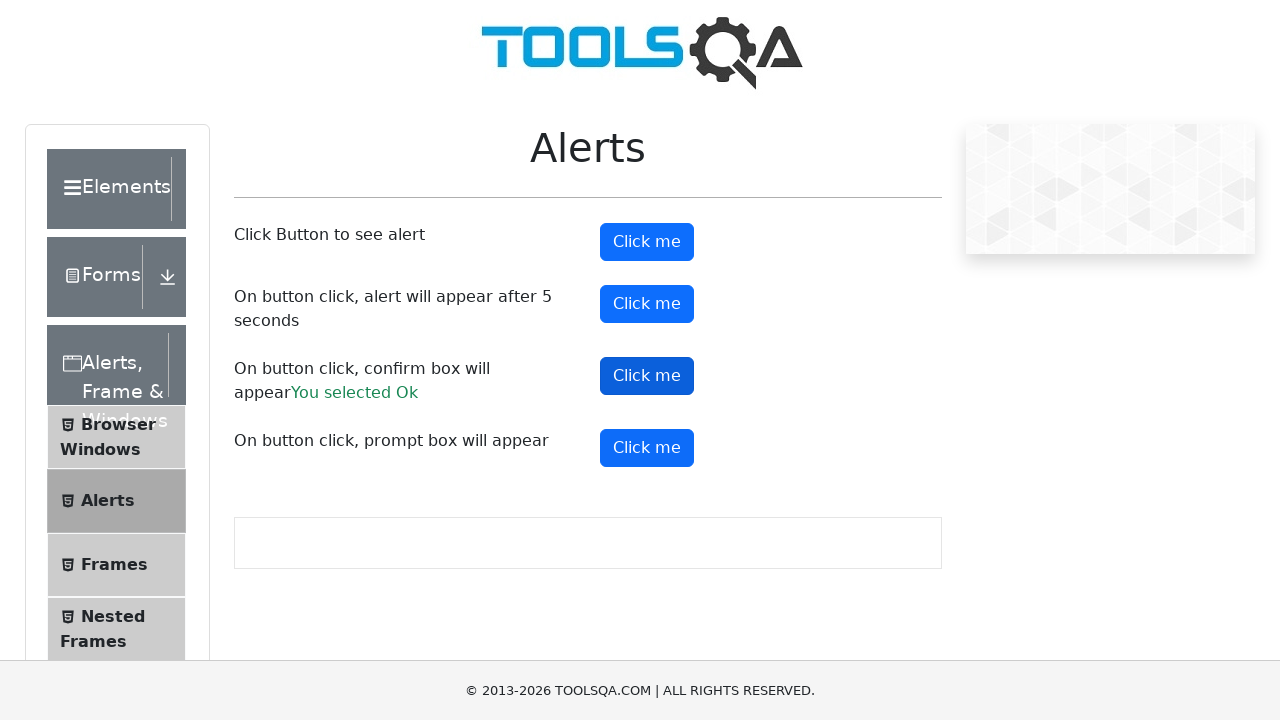

Waited 1 second after accepting prompt dialog
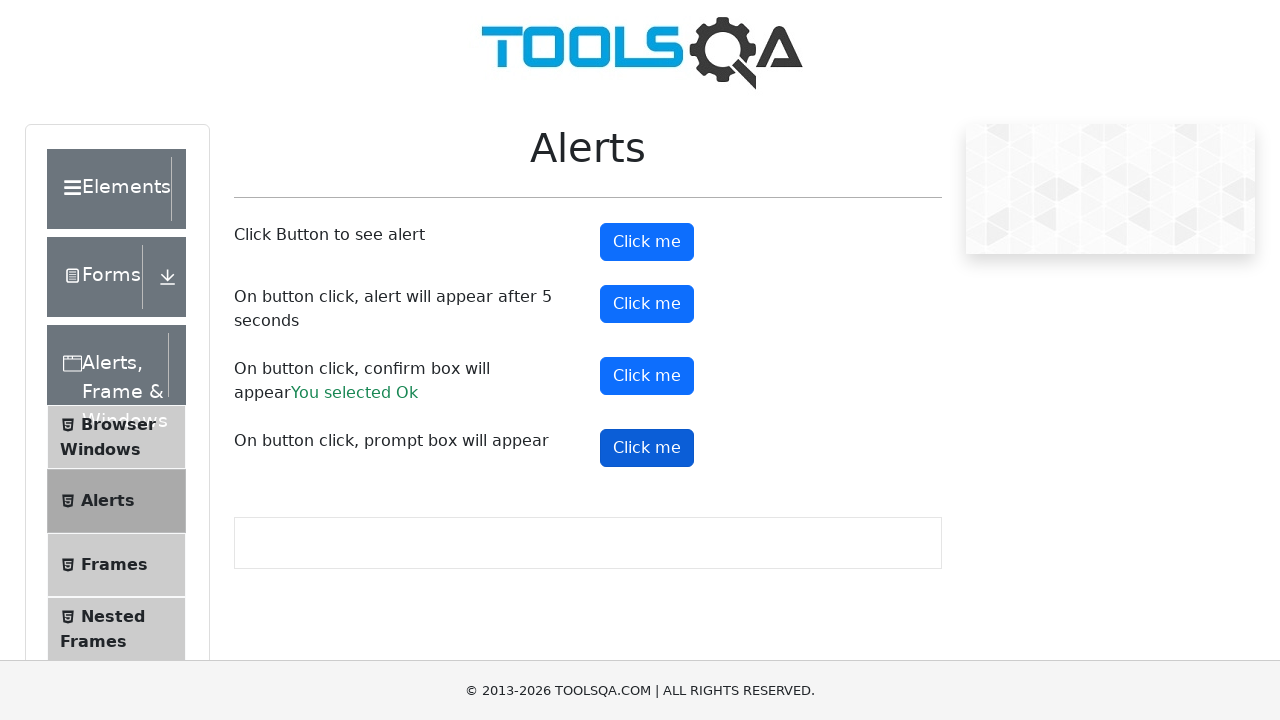

Refreshed the page
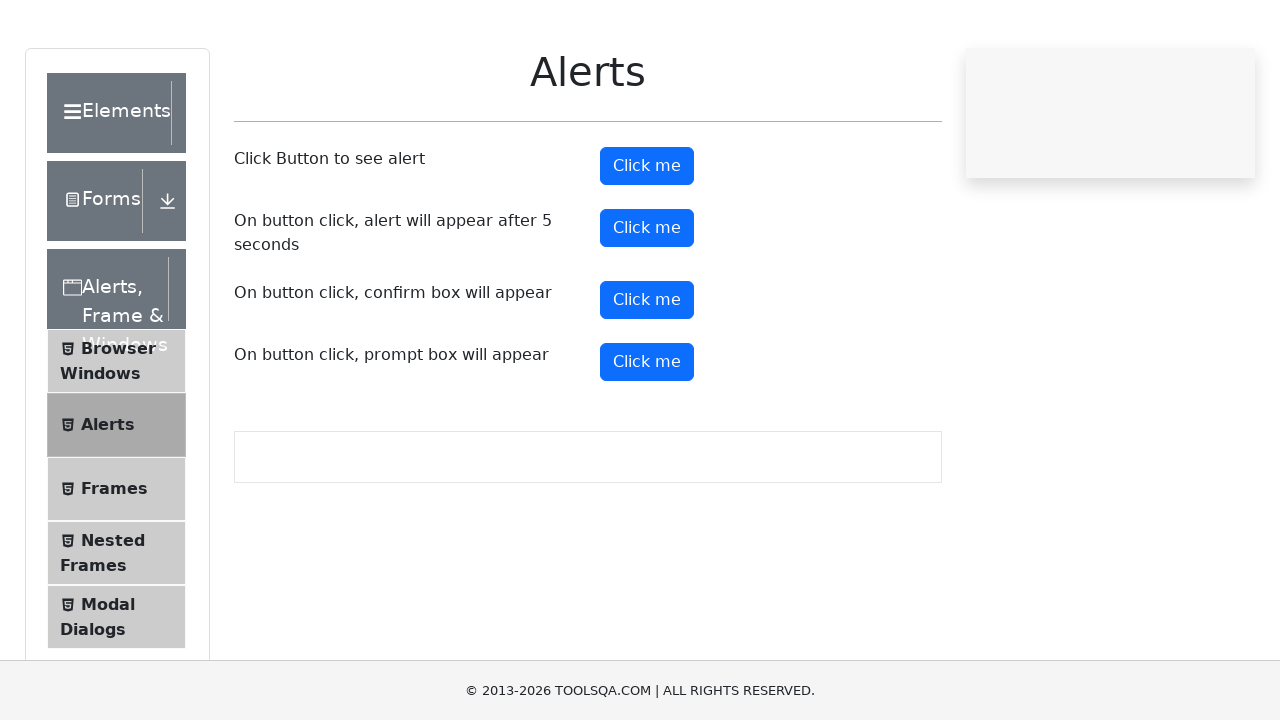

Set up dialog handler to accept simple alert in second round
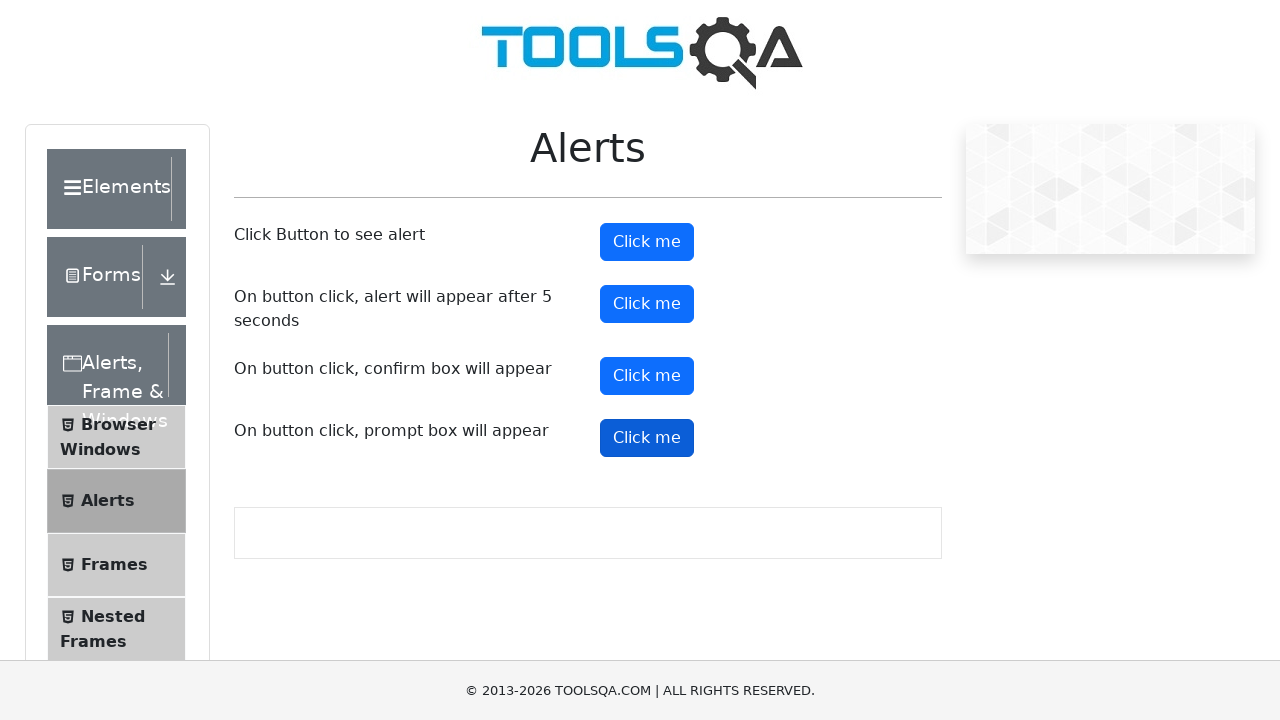

Clicked button to trigger simple alert in second round at (647, 242) on #alertButton
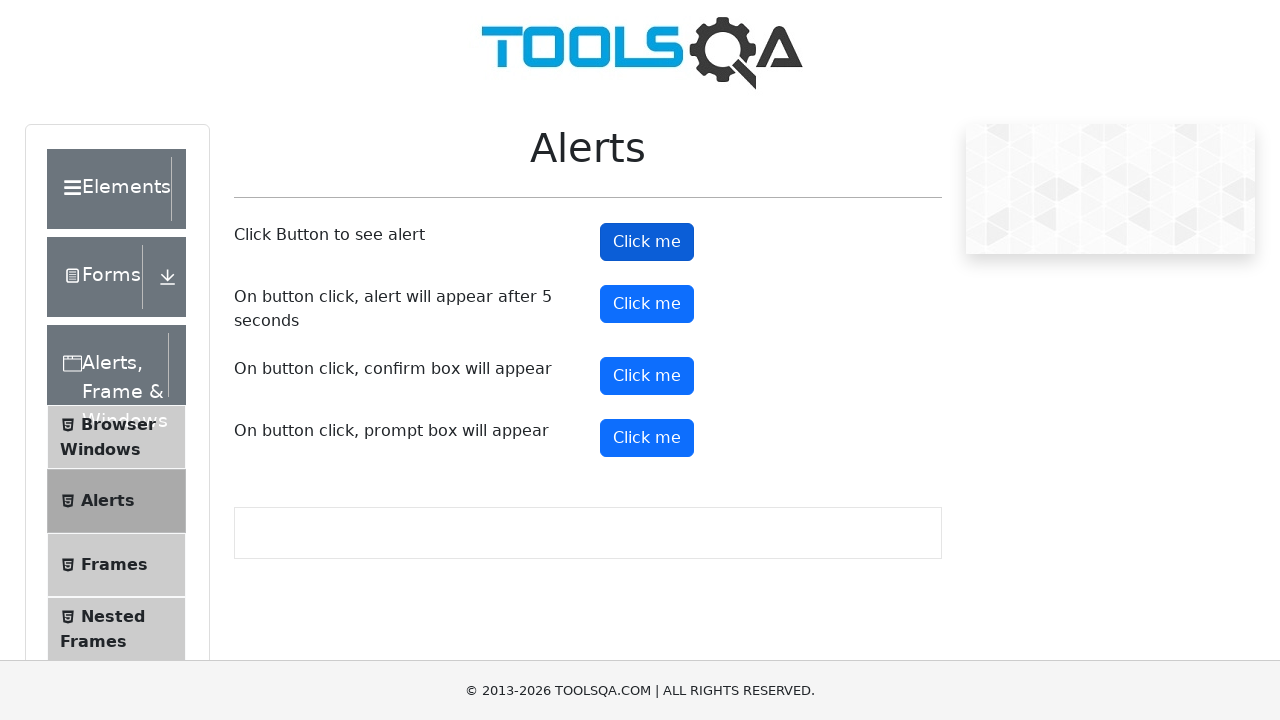

Waited 1 second after accepting simple alert in second round
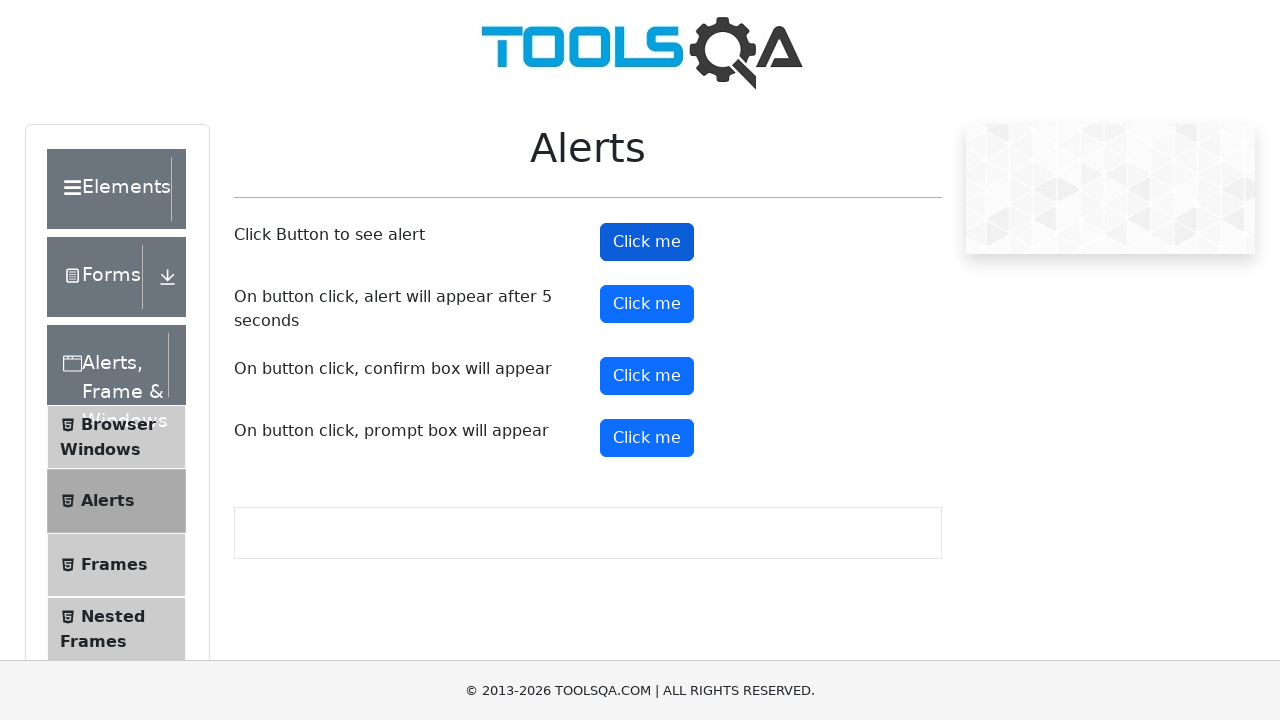

Set up dialog handler to dismiss confirm dialog in second round
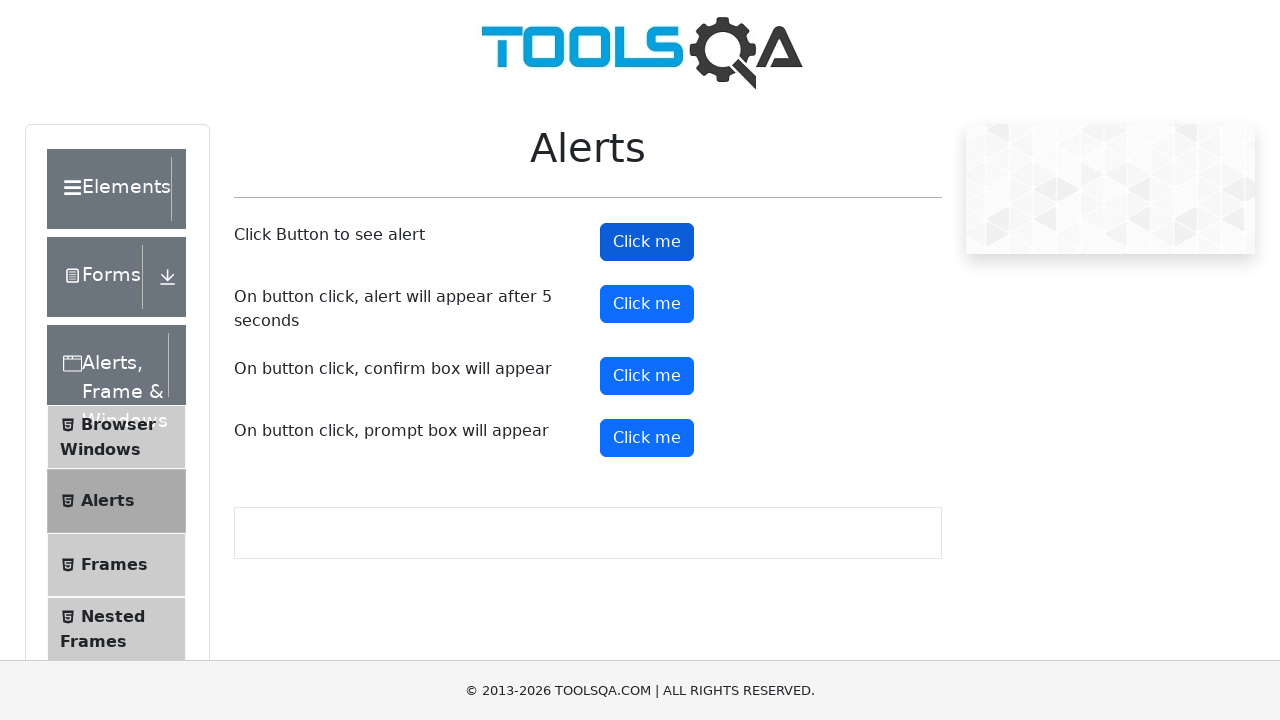

Clicked button to trigger confirm alert in second round at (647, 376) on #confirmButton
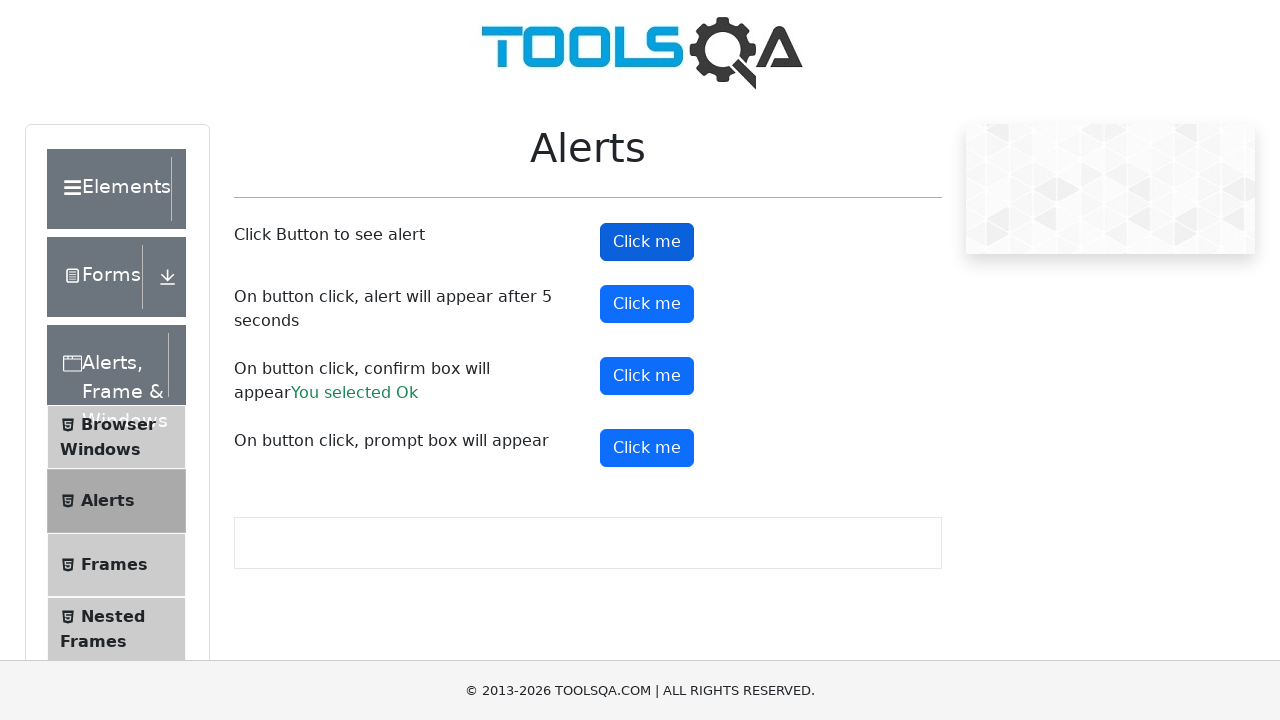

Waited 1 second after dismissing confirm dialog in second round
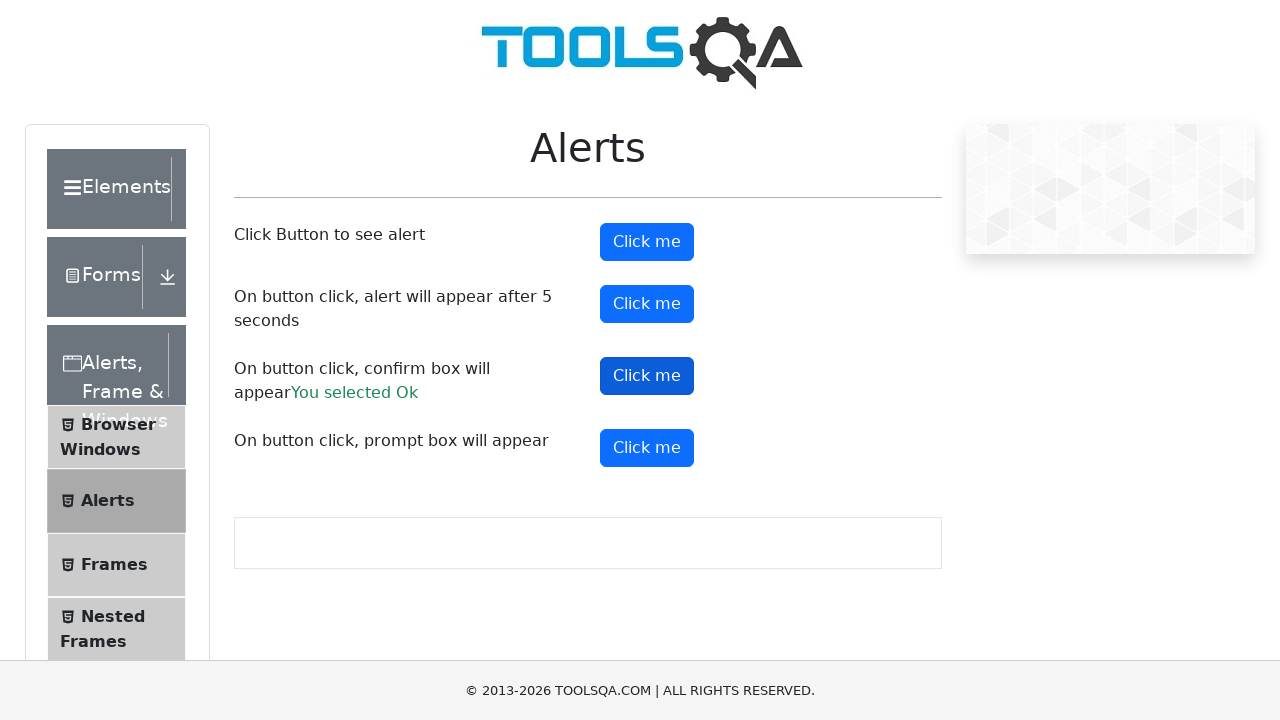

Set up dialog handler to accept prompt with text 'Welcome' in second round
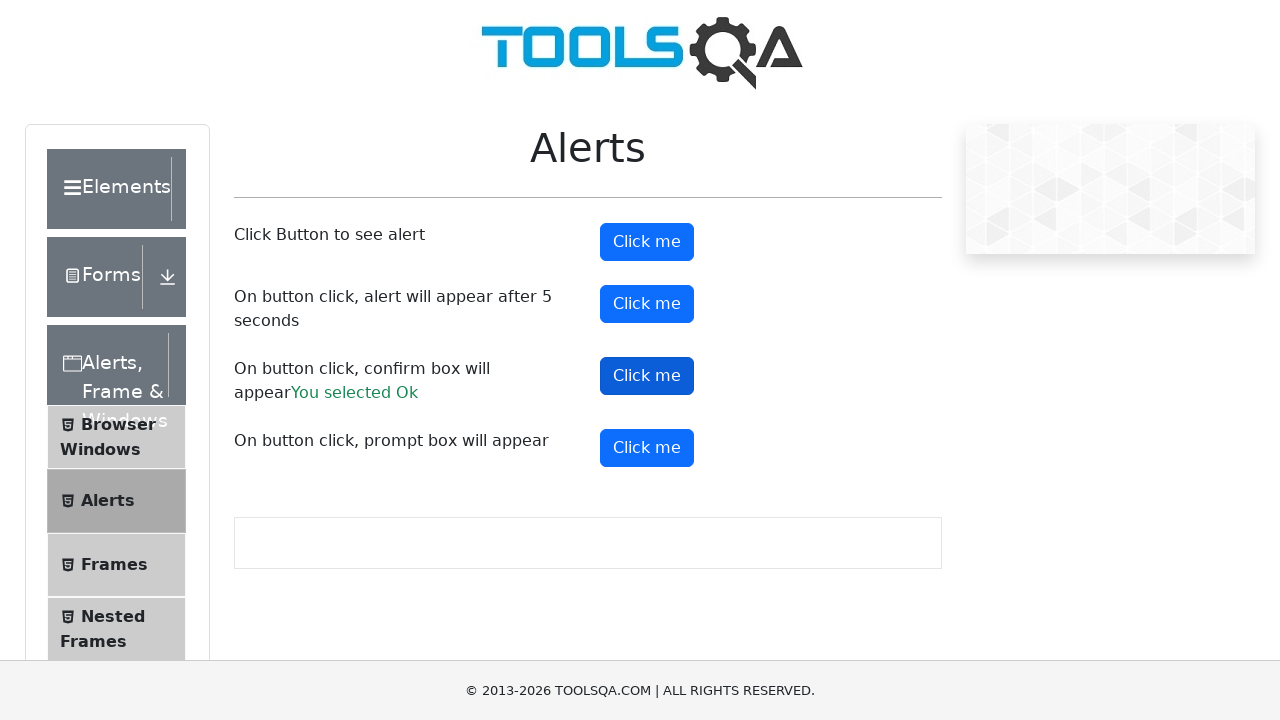

Clicked button to trigger prompt alert in second round at (647, 448) on #promtButton
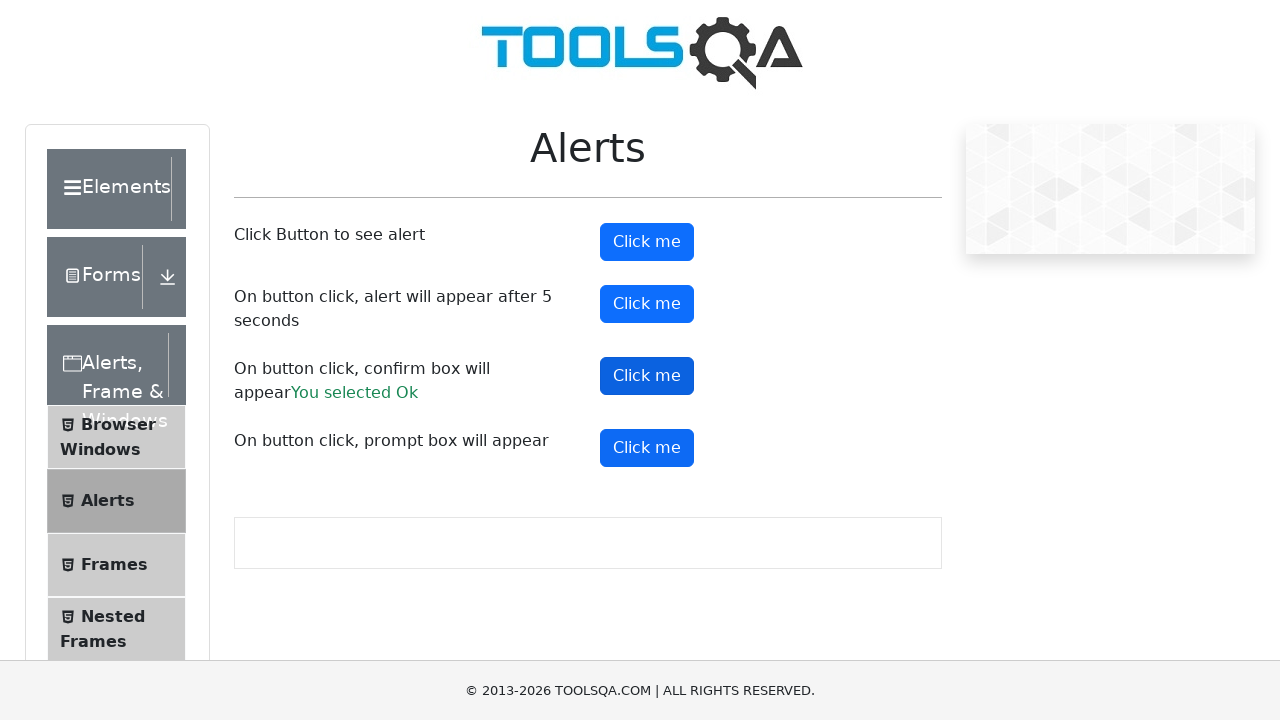

Waited 1 second after accepting prompt dialog in second round
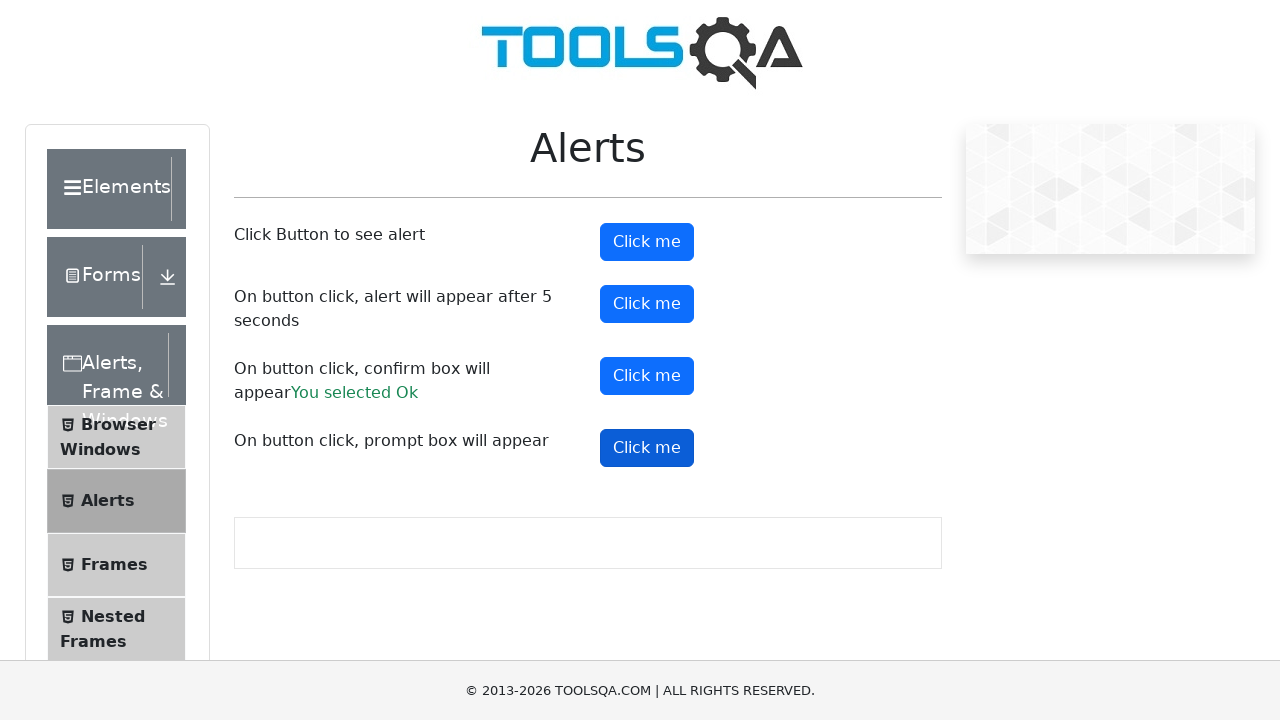

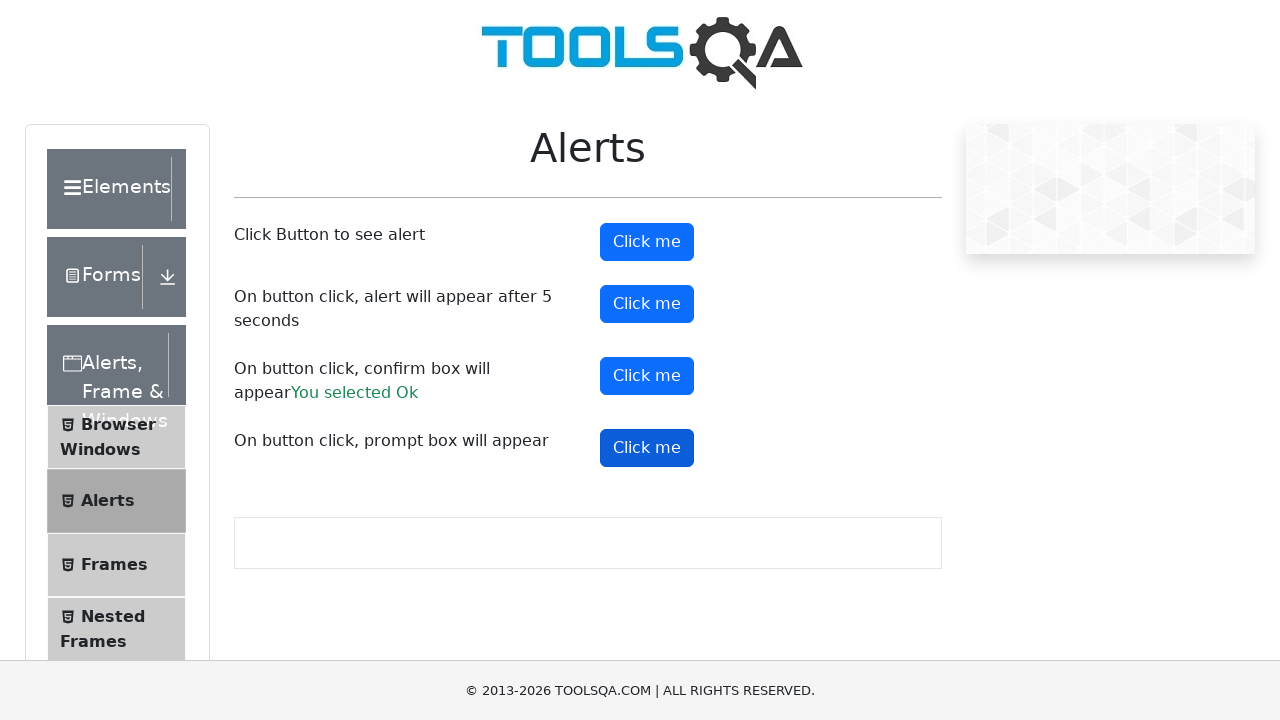